Navigates to a practice page using JavaScript execution instead of the standard navigation method

Starting URL: http://letskodeit.teachable.com/p/practice

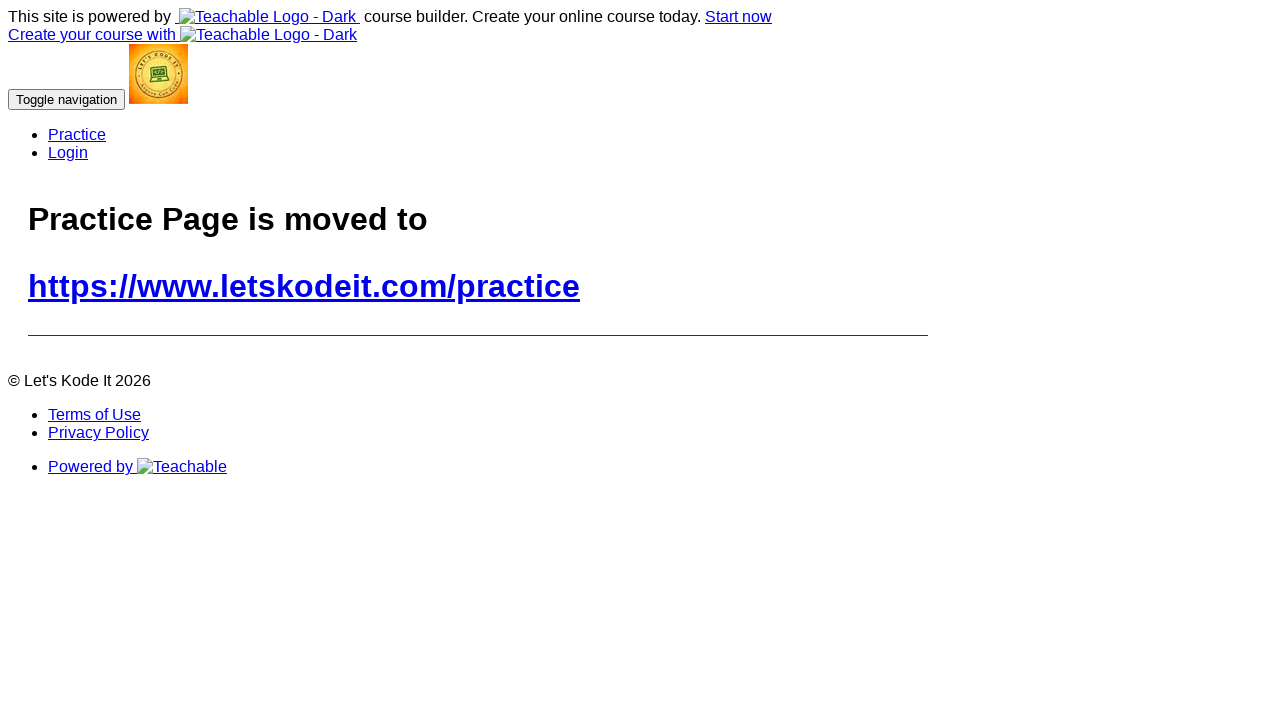

Navigated to practice page using JavaScript execution
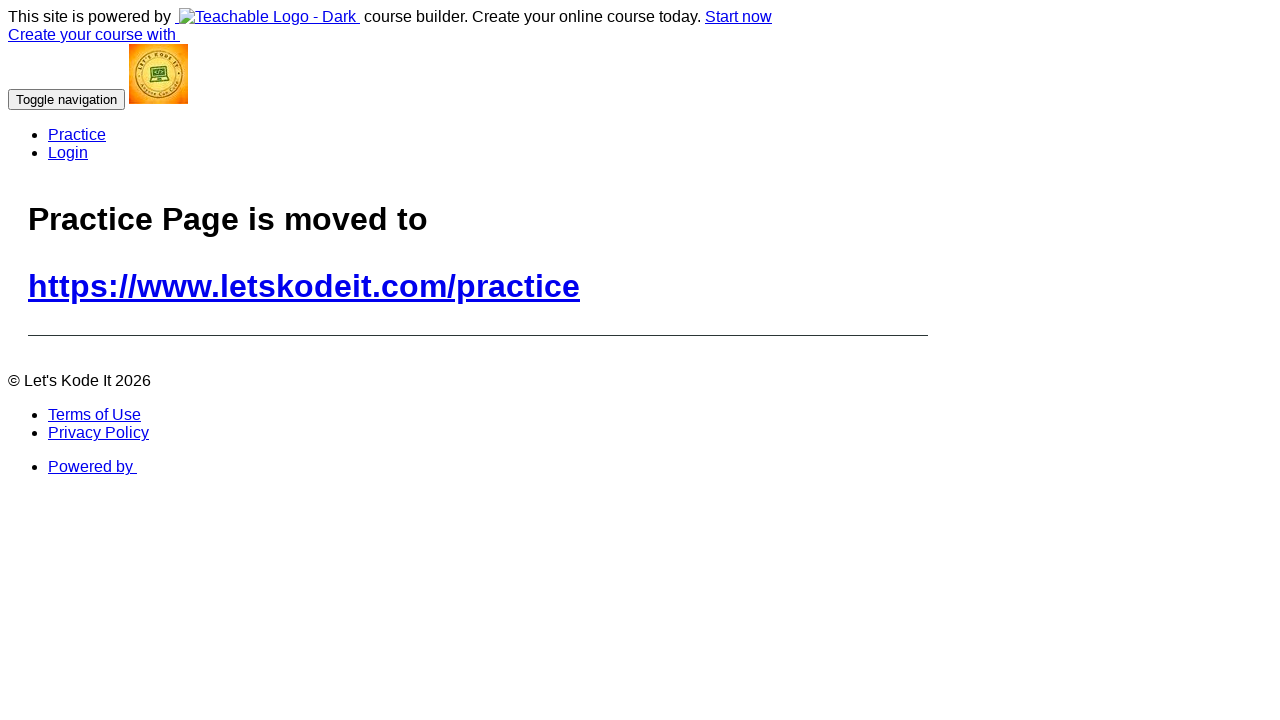

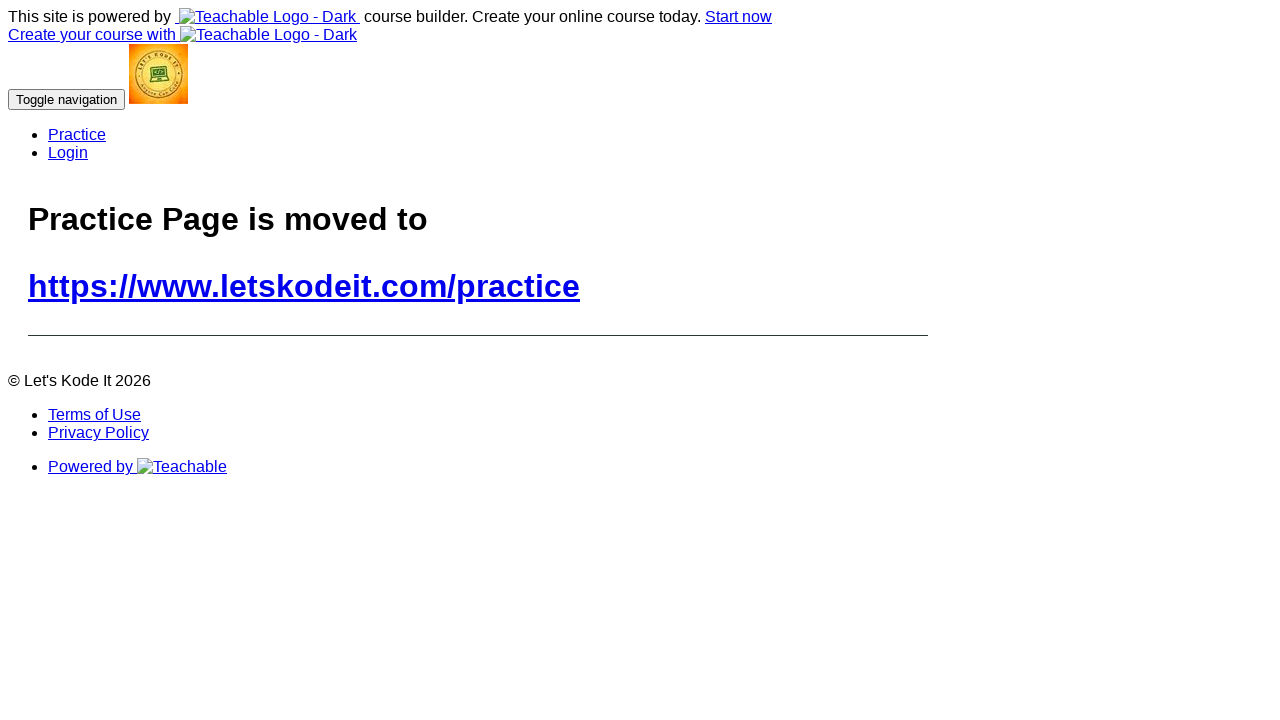